Tests key press functionality by pressing the '2' key and 'Delete' key on a target input element

Starting URL: https://the-internet.herokuapp.com/key_presses

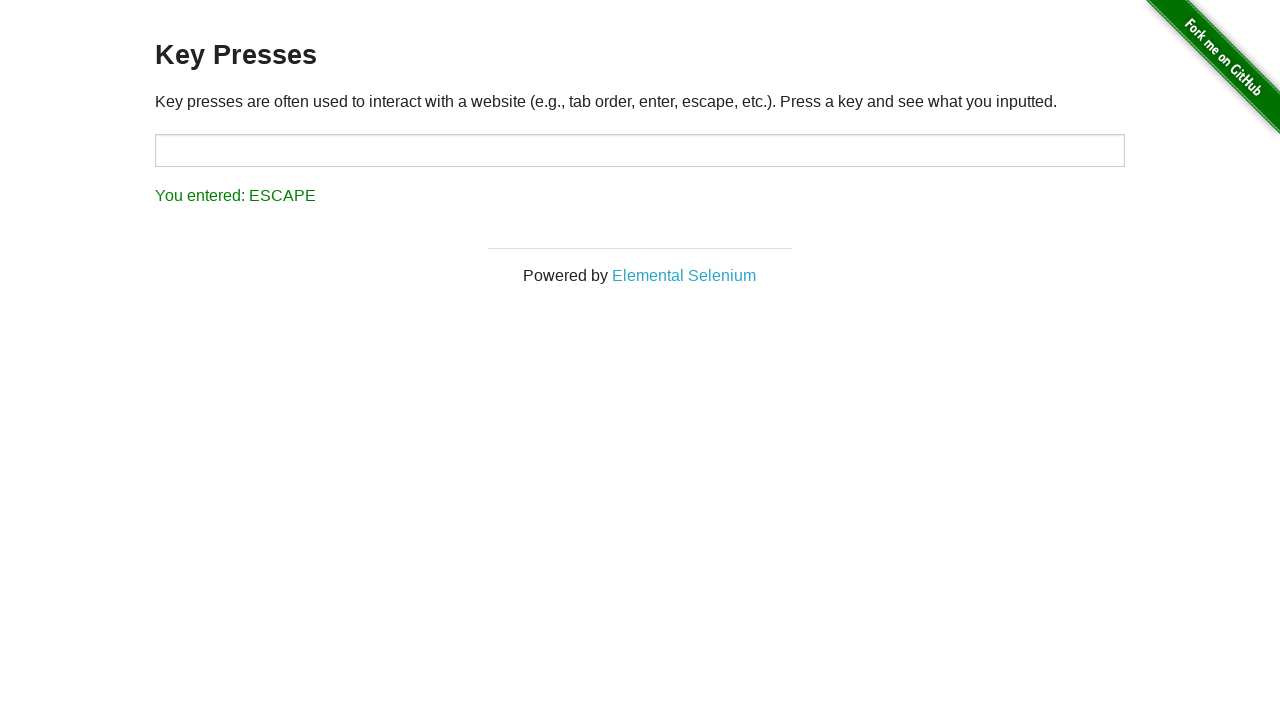

Navigated to key presses test page
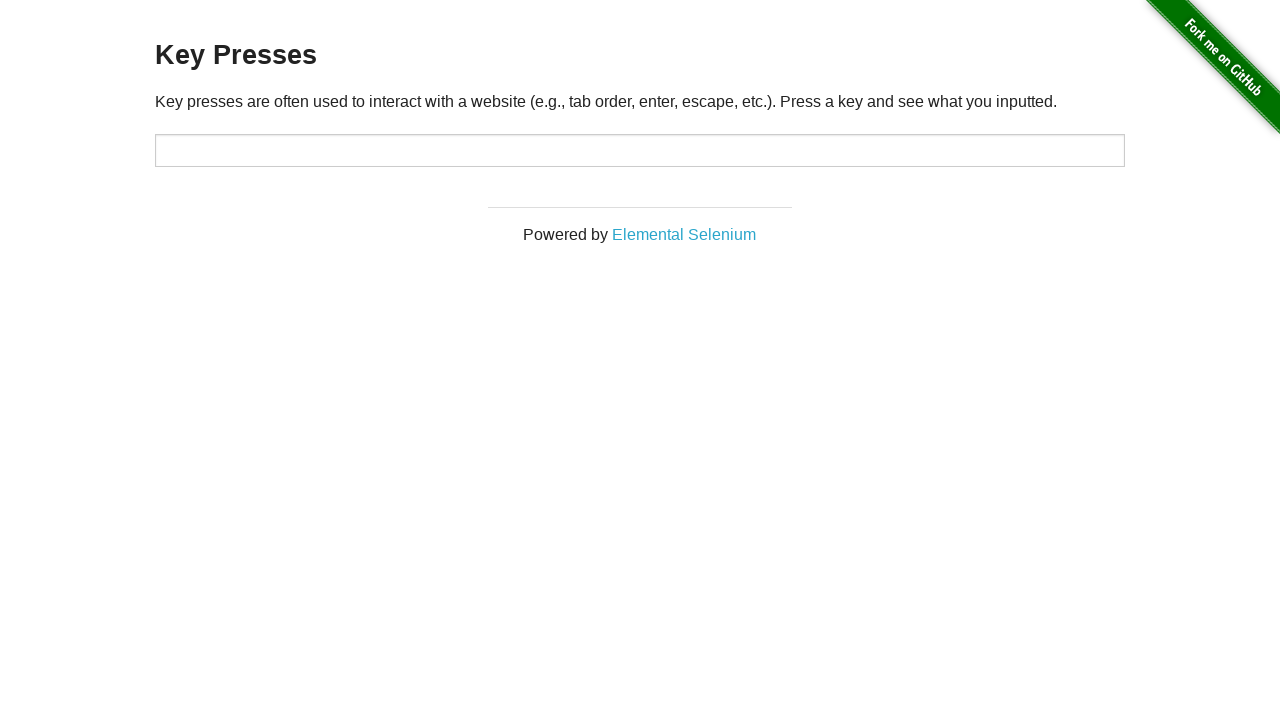

Pressed '2' key on target input element on #target
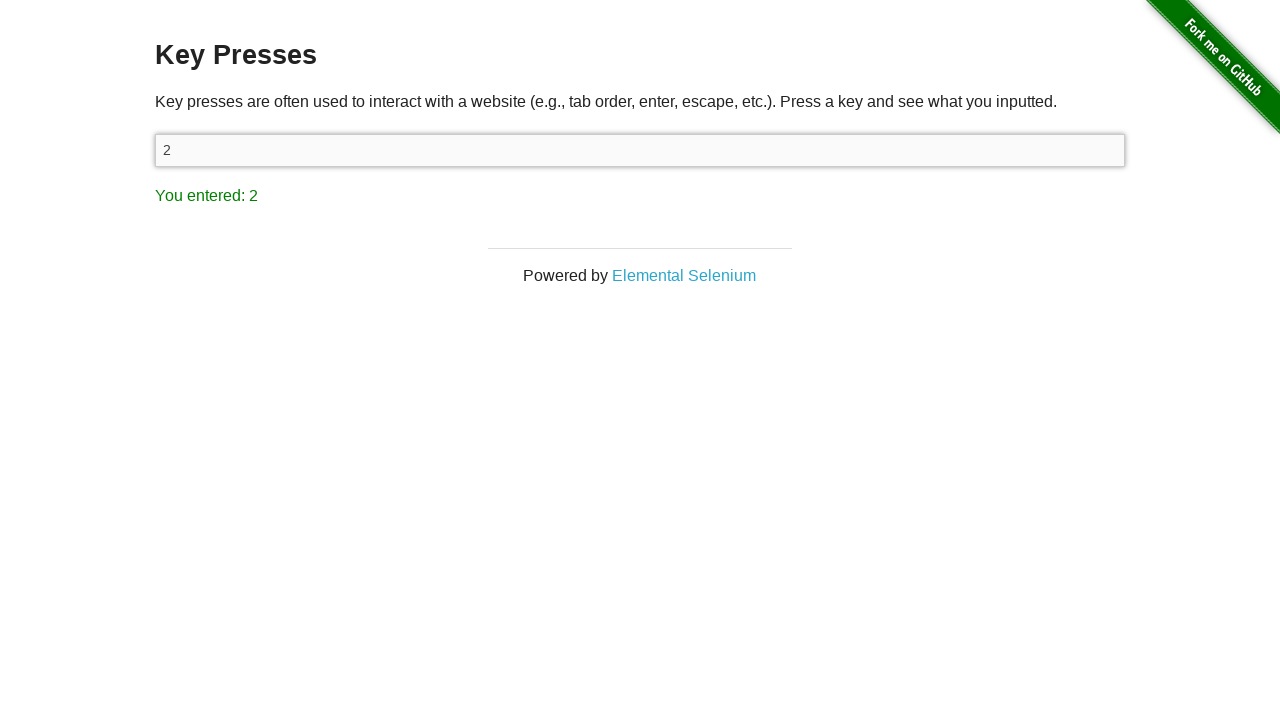

Pressed 'Delete' key on target input element on #target
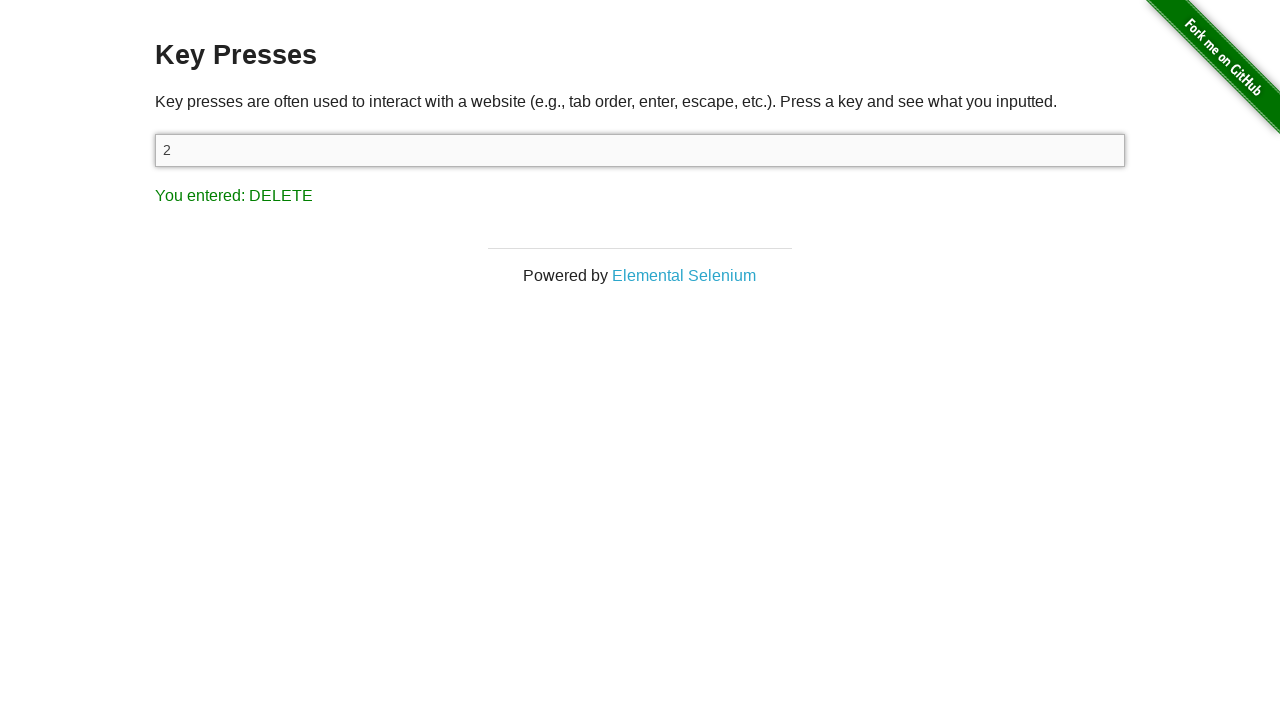

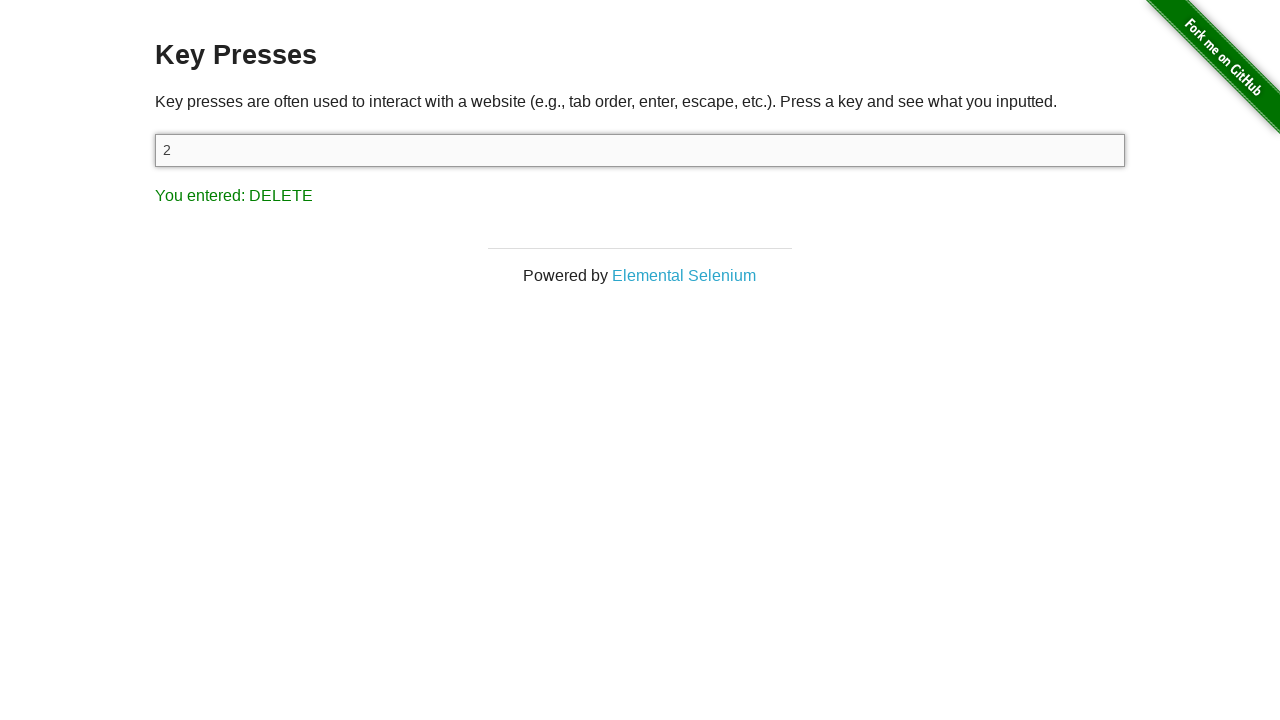